Tests multiple window handling by clicking a button that opens a new tab, then waits for the new page to load and verifies it opened successfully.

Starting URL: https://www.rahulshettyacademy.com/AutomationPractice/

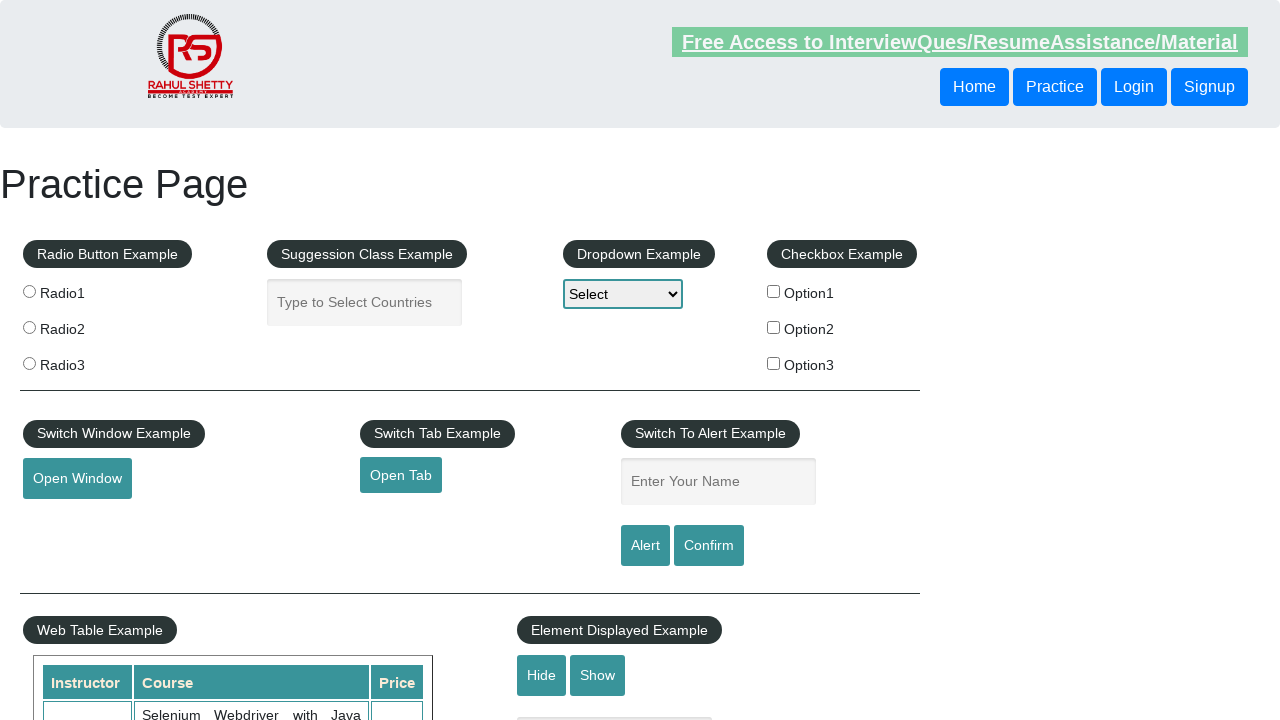

Navigated to AutomationPractice page
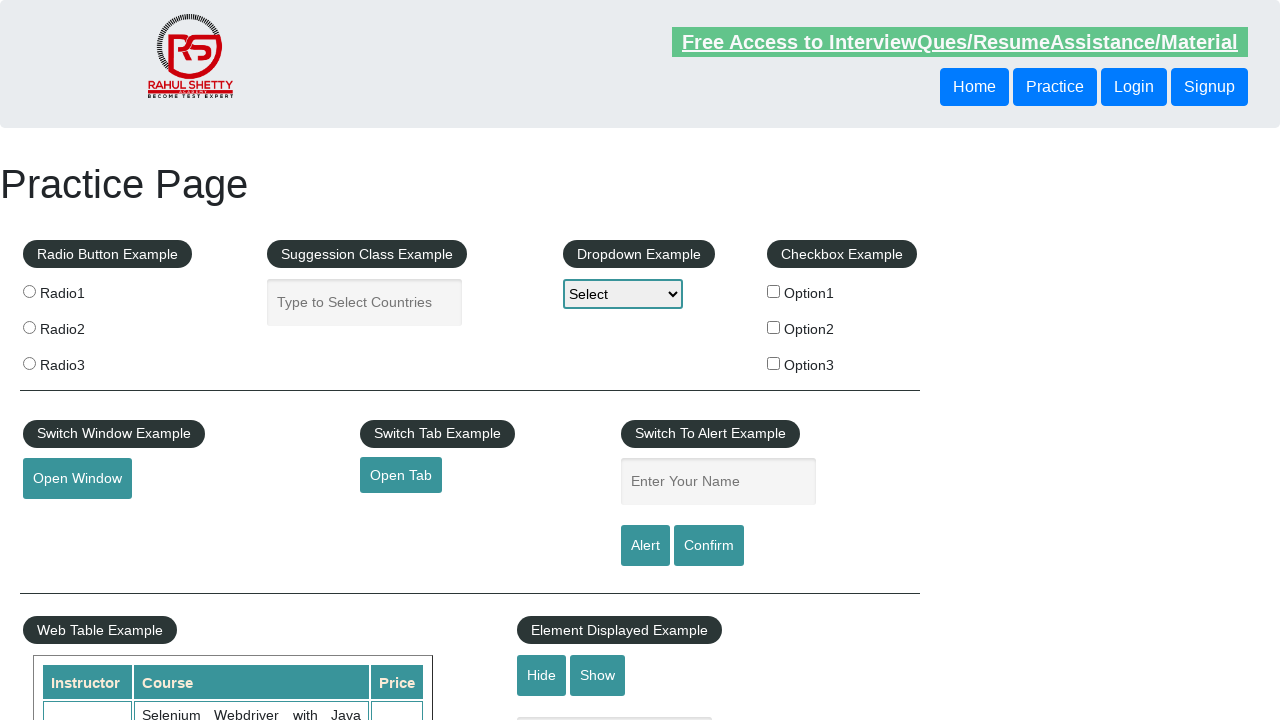

Located the open window button
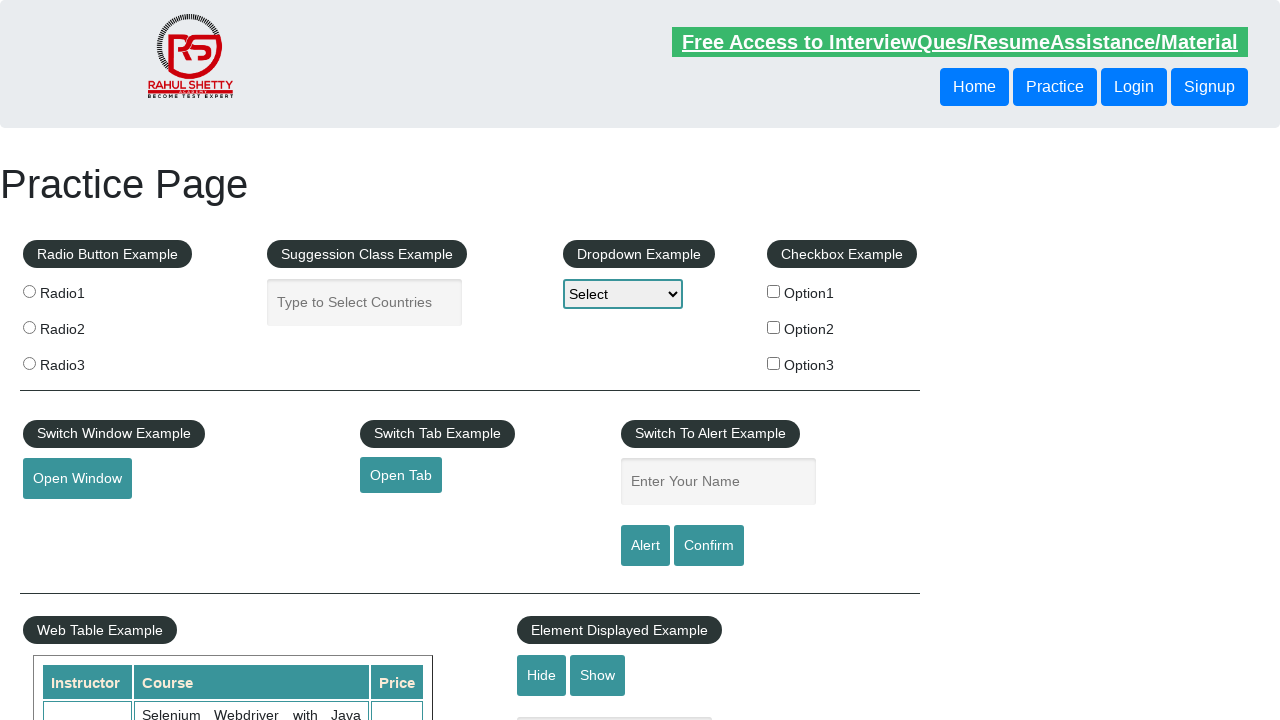

Clicked button to open new window/tab
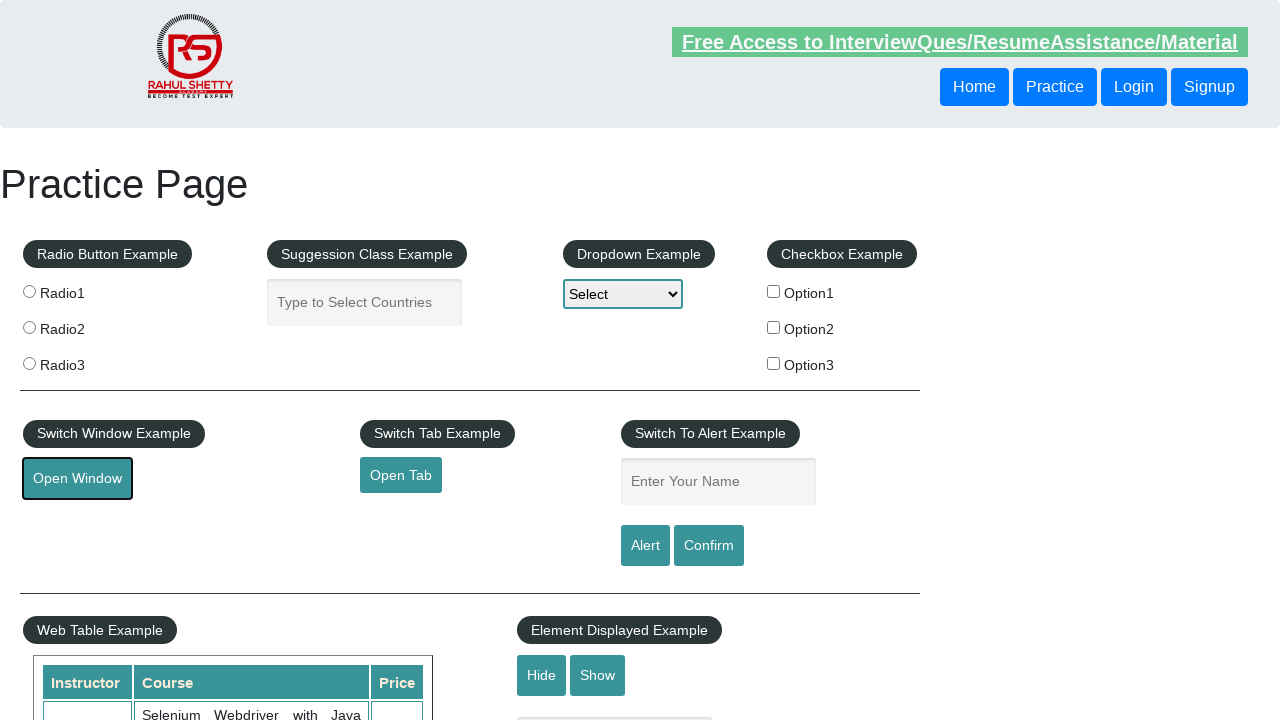

Captured new page object
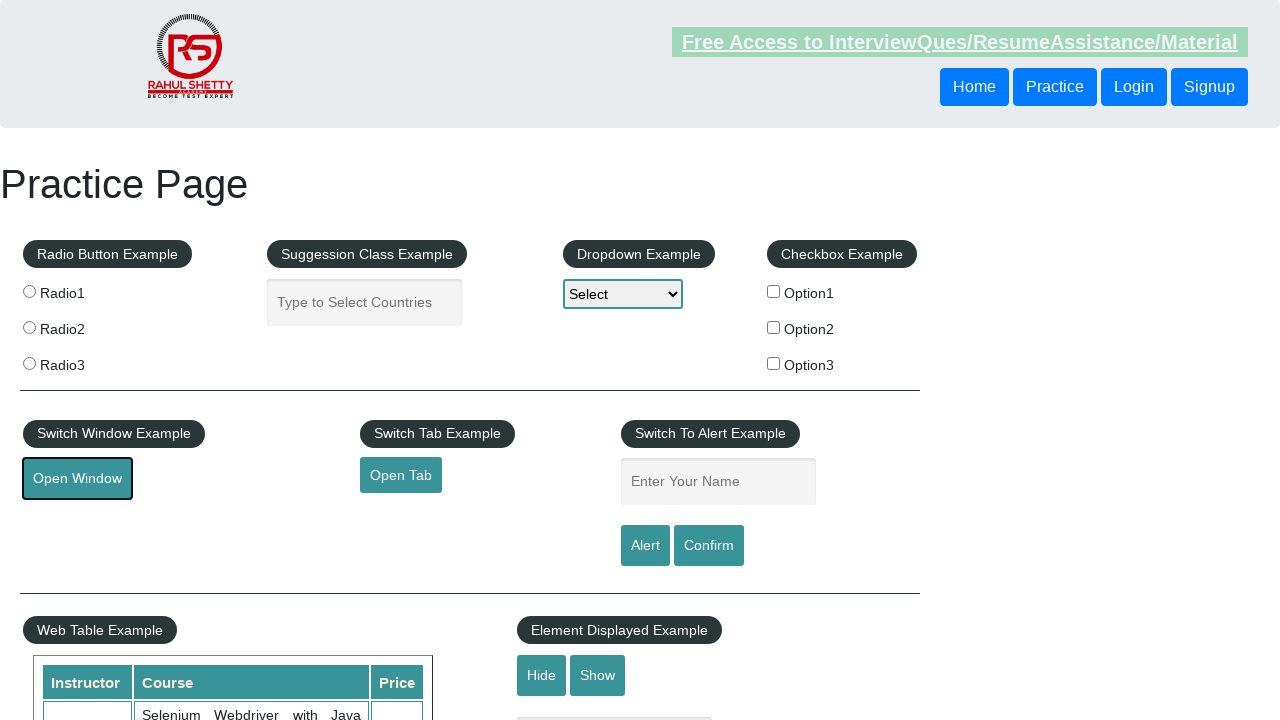

New page finished loading
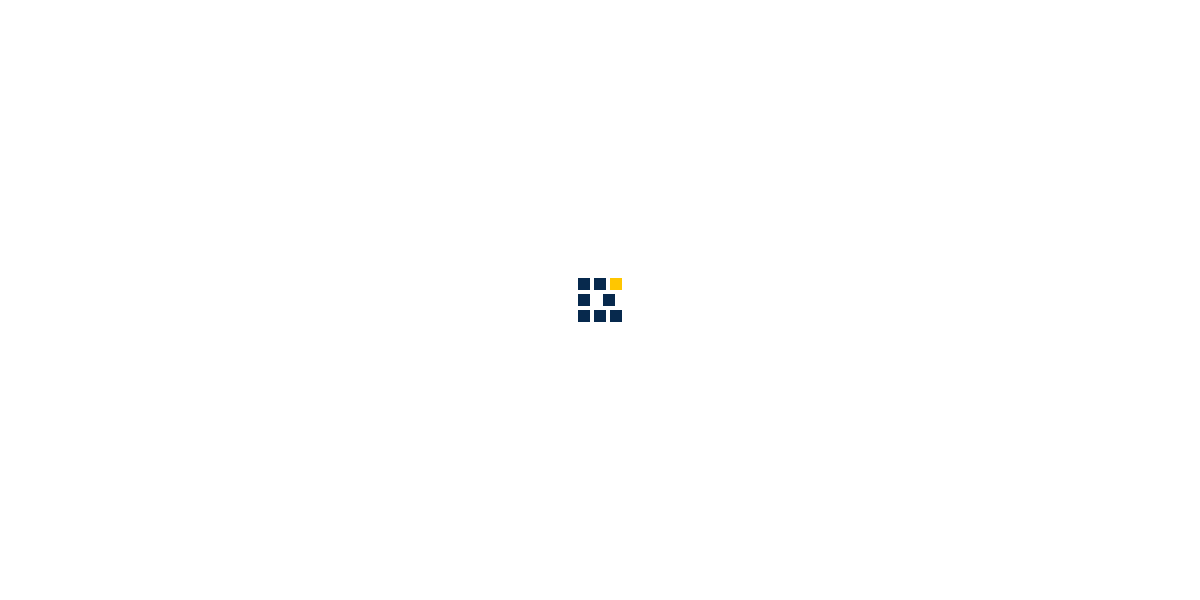

Verified new page title: QAClick Academy - A Testing Academy to Learn, Earn and Shine
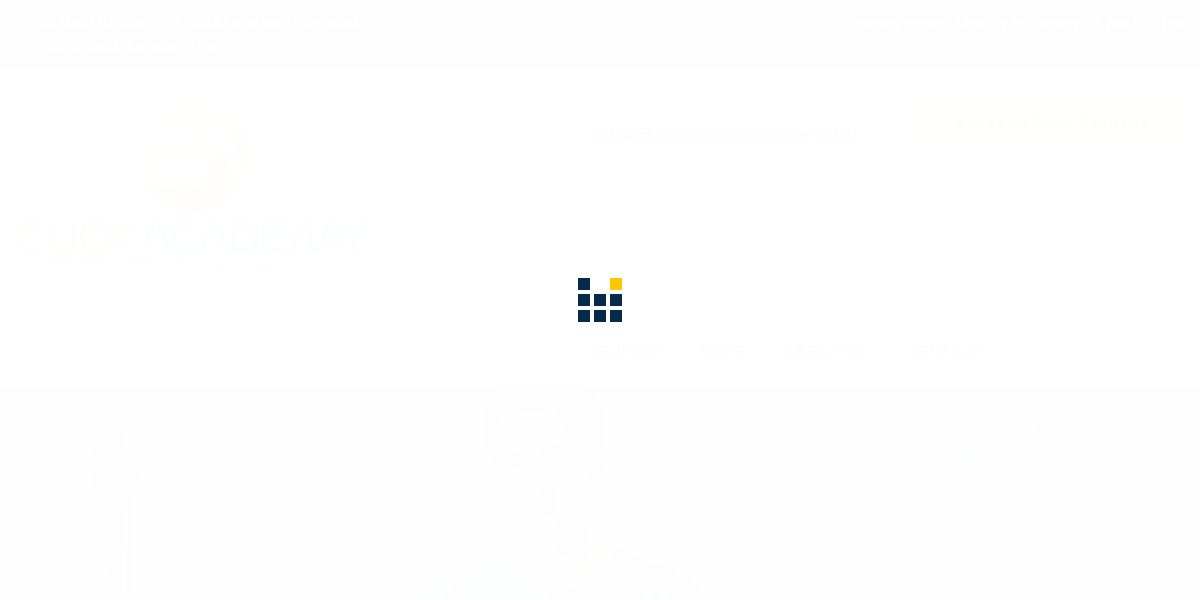

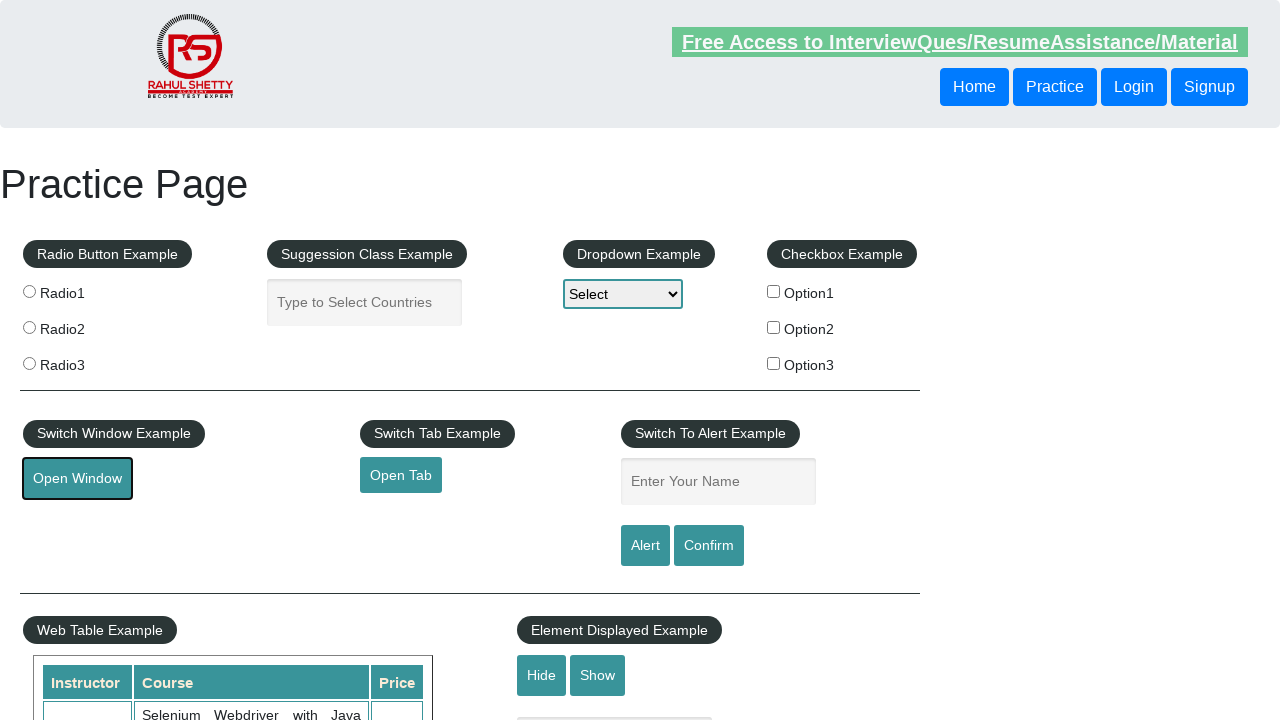